Tests clicking on a "free trial" link using partial link text matching on the VWO login page

Starting URL: https://app.vwo.com

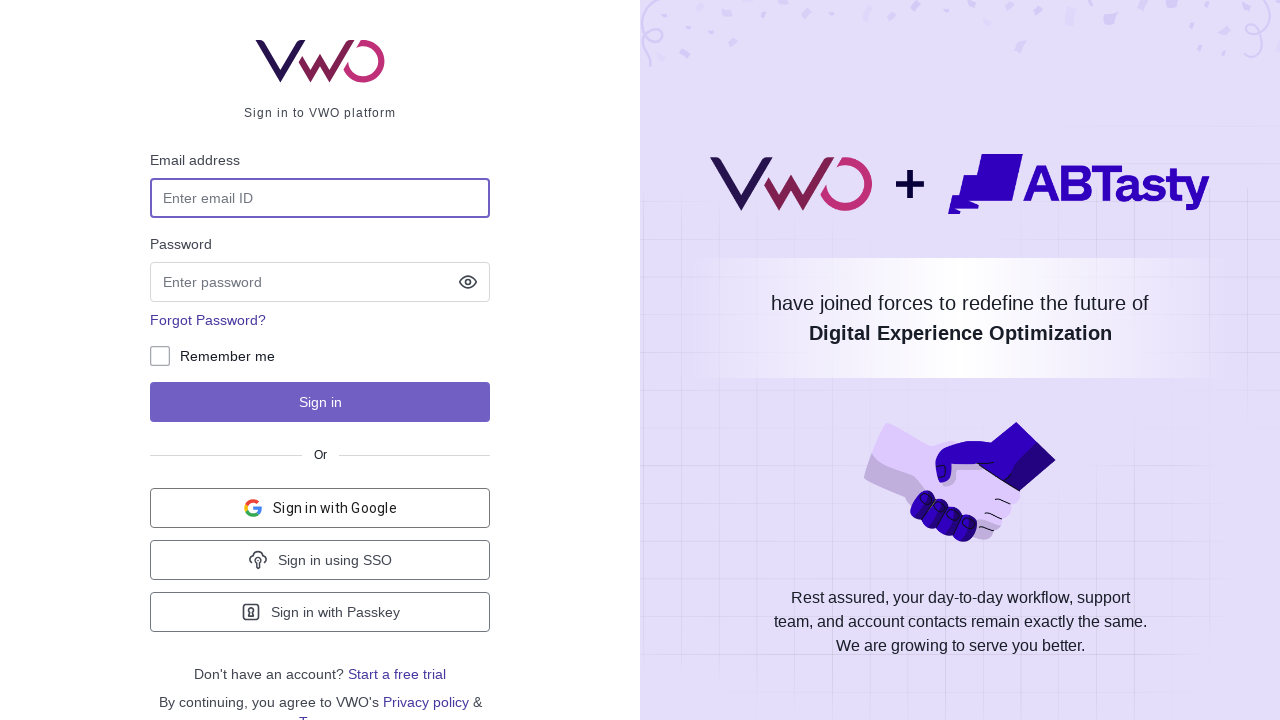

Clicked on 'Start a free trial' link using partial text match at (397, 674) on a:has-text('trial')
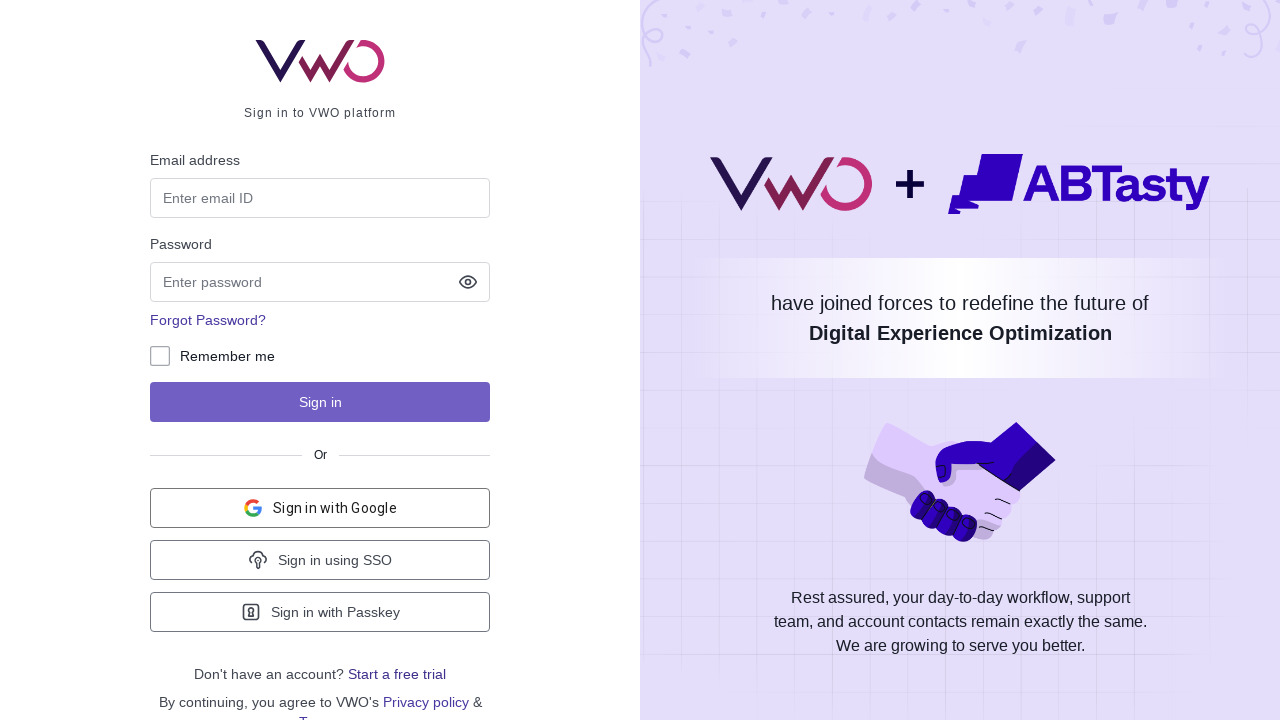

Navigation completed and page reached networkidle state
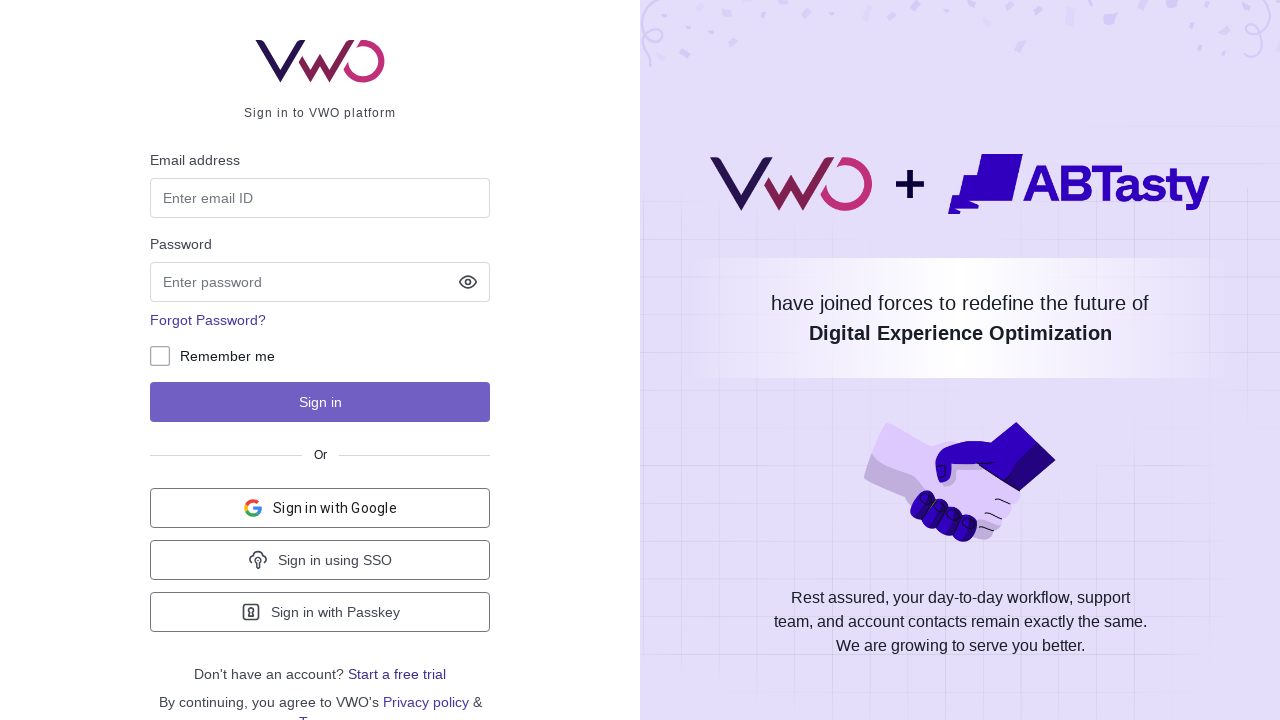

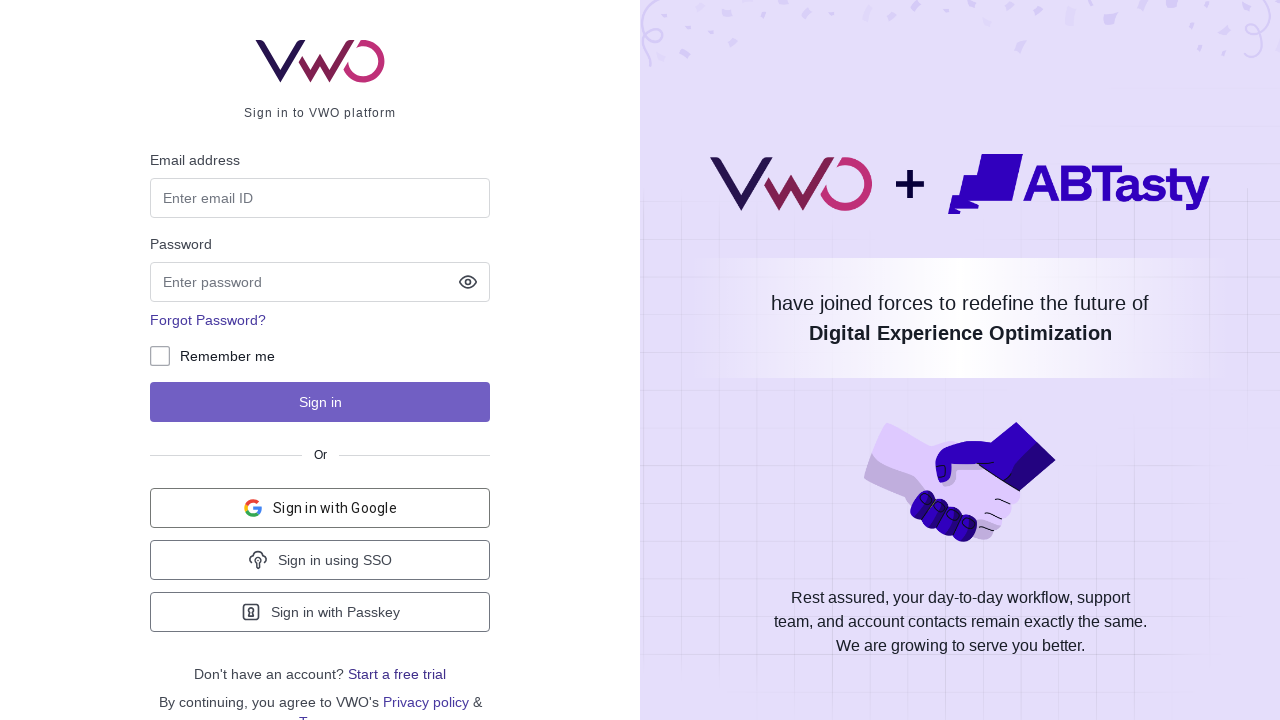